Tests handling multiple browser windows by opening child windows and switching between them

Starting URL: https://demoqa.com/browser-windows

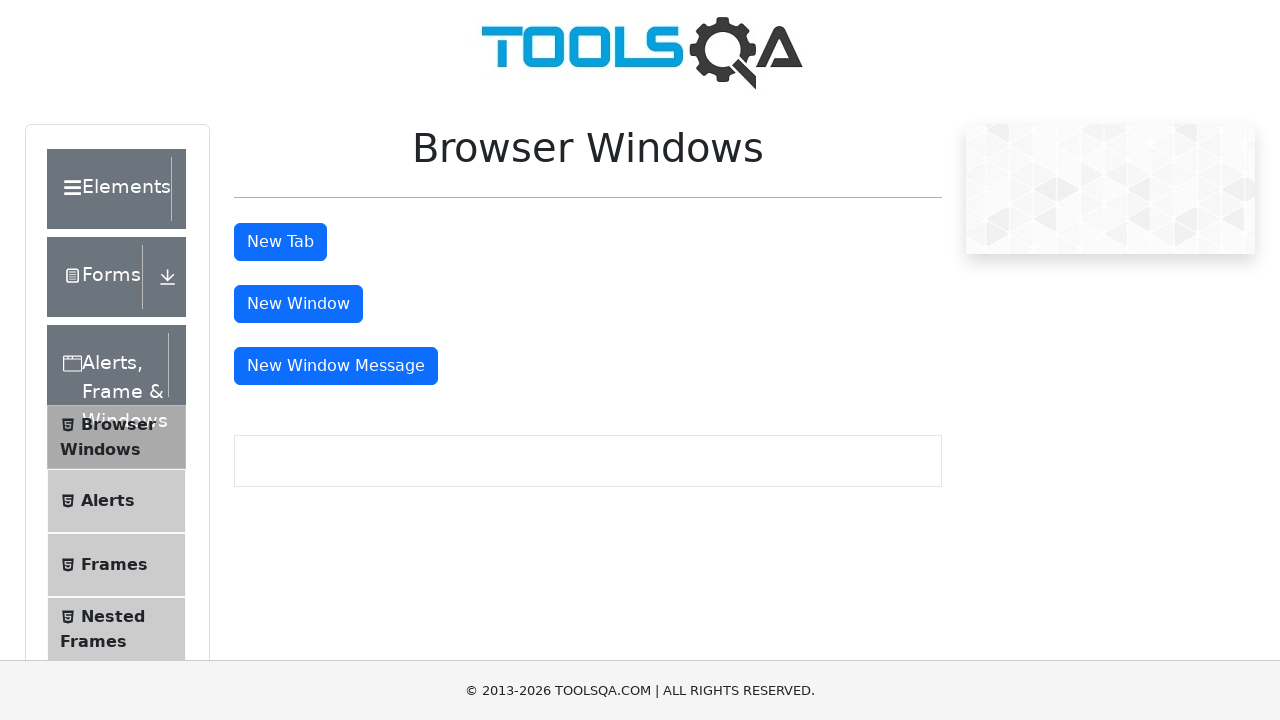

Set up handler to capture new pages opened in browser context
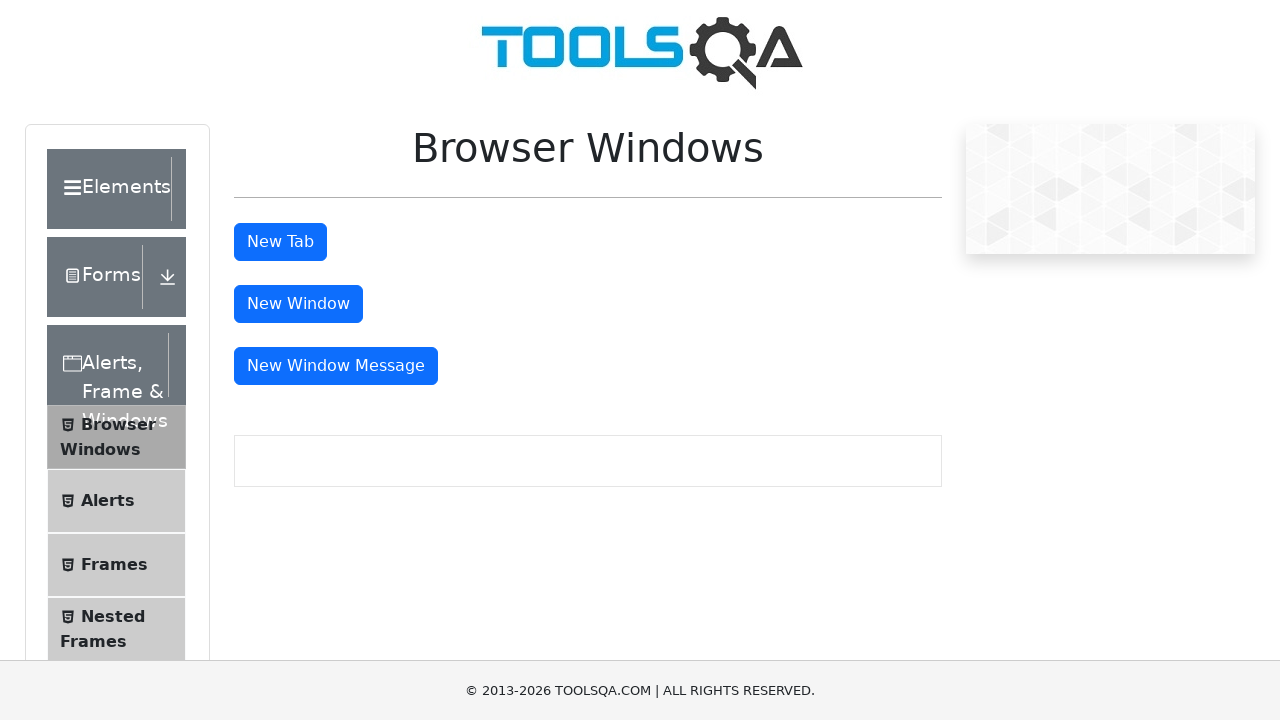

Clicked button to open new window at (298, 304) on #windowButton
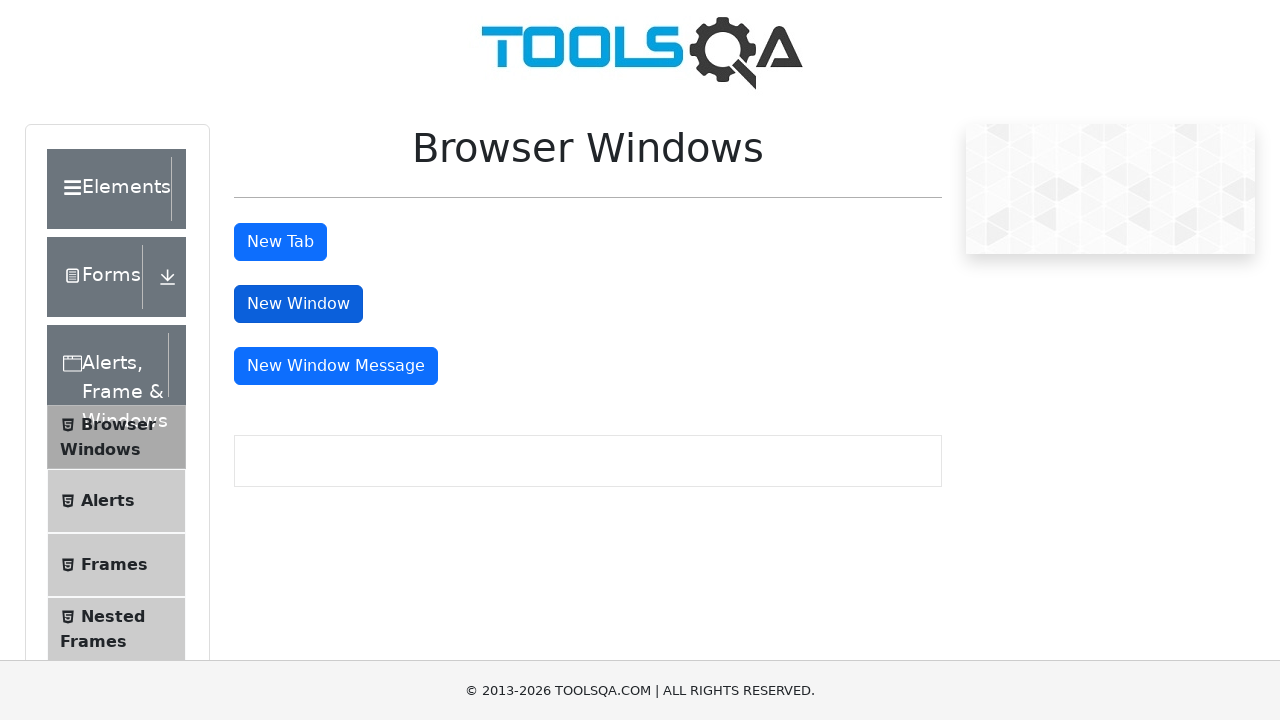

Waited 1 second for new window to open
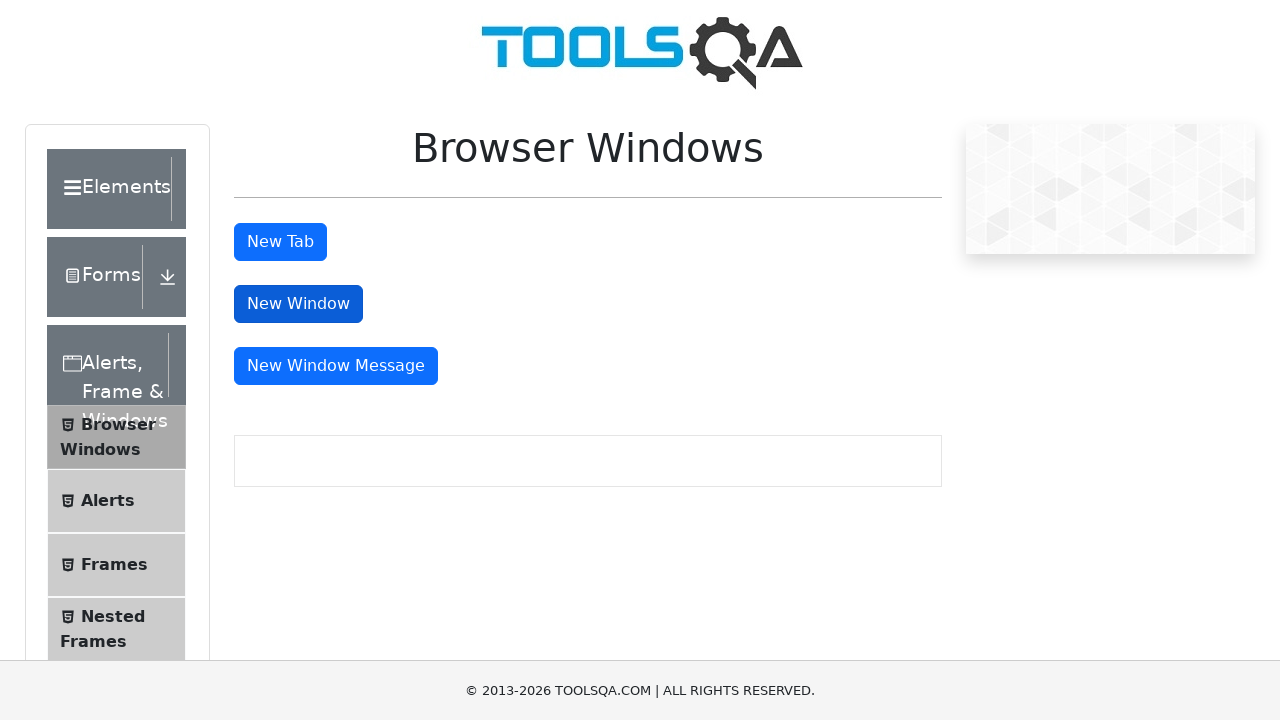

Clicked button to open message window at (336, 366) on #messageWindowButton
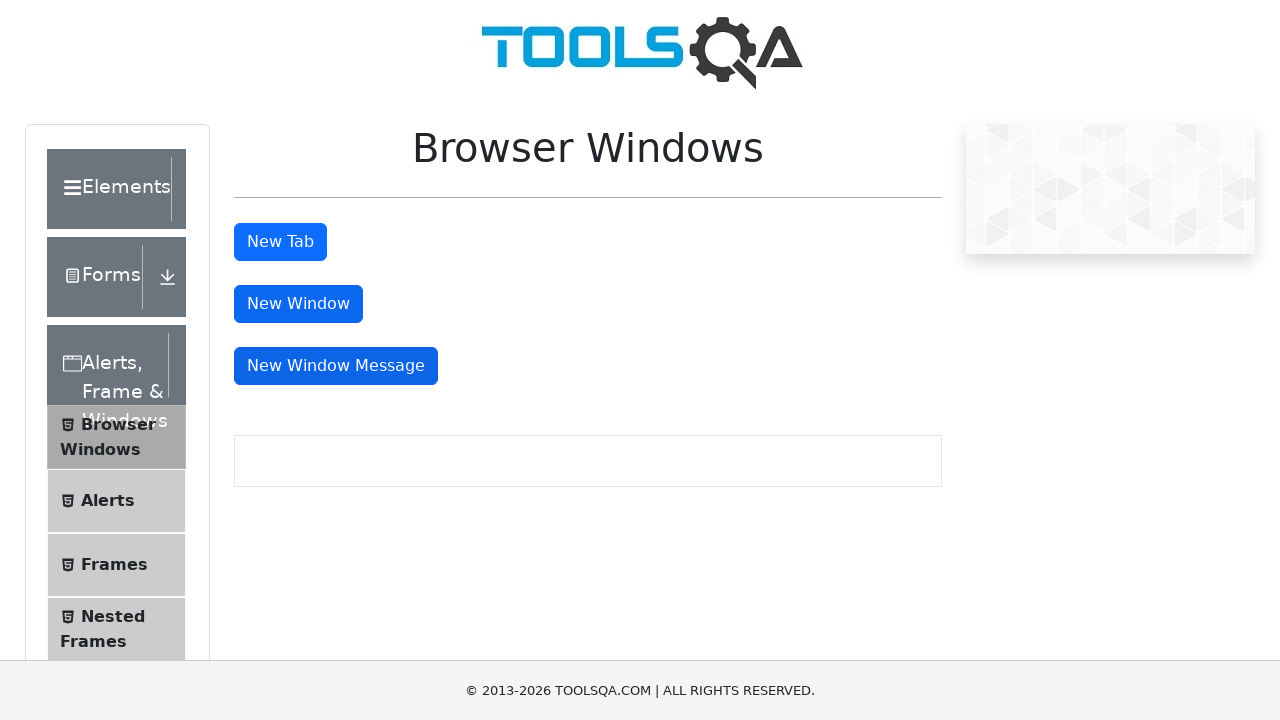

Waited 1 second for message window to open
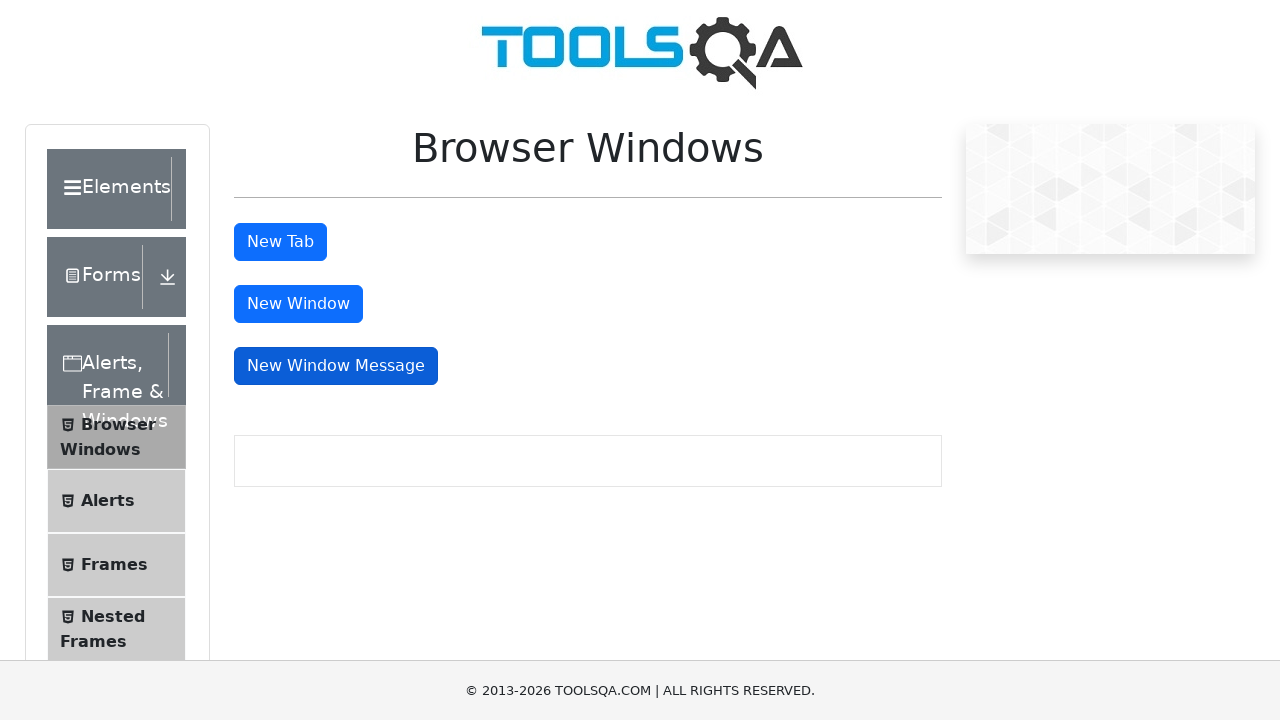

Closed a child window
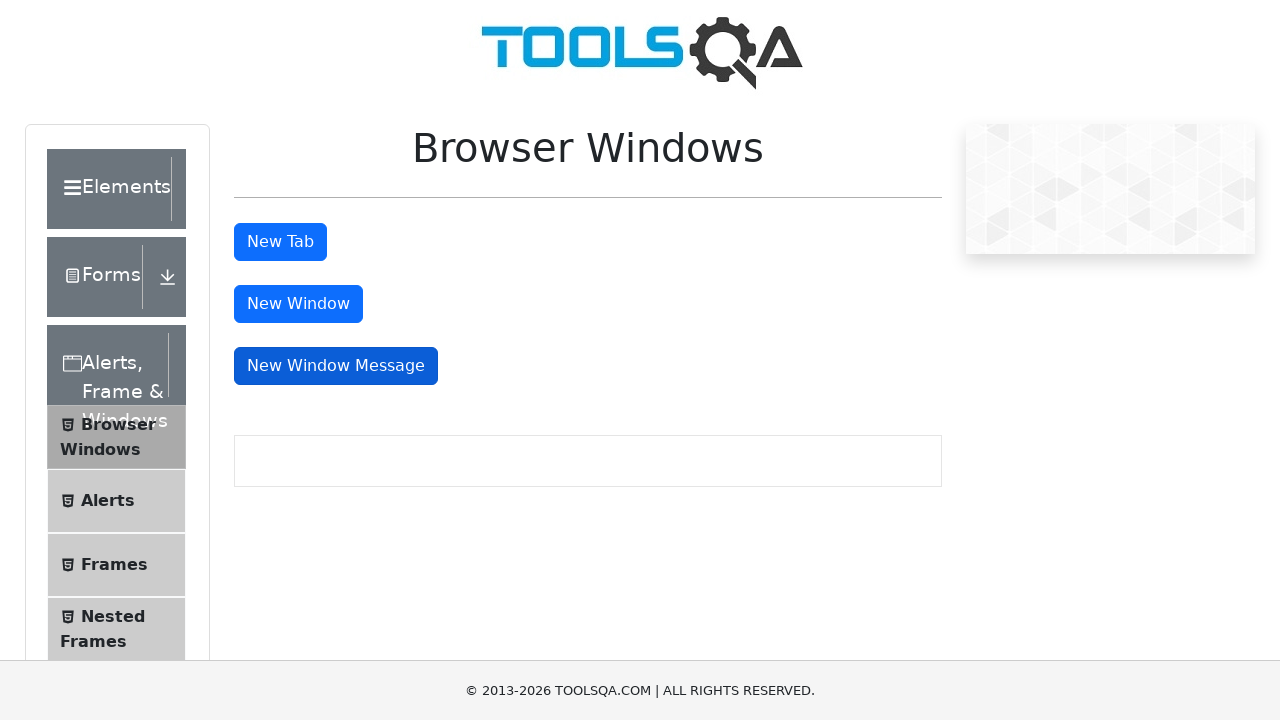

Closed a child window
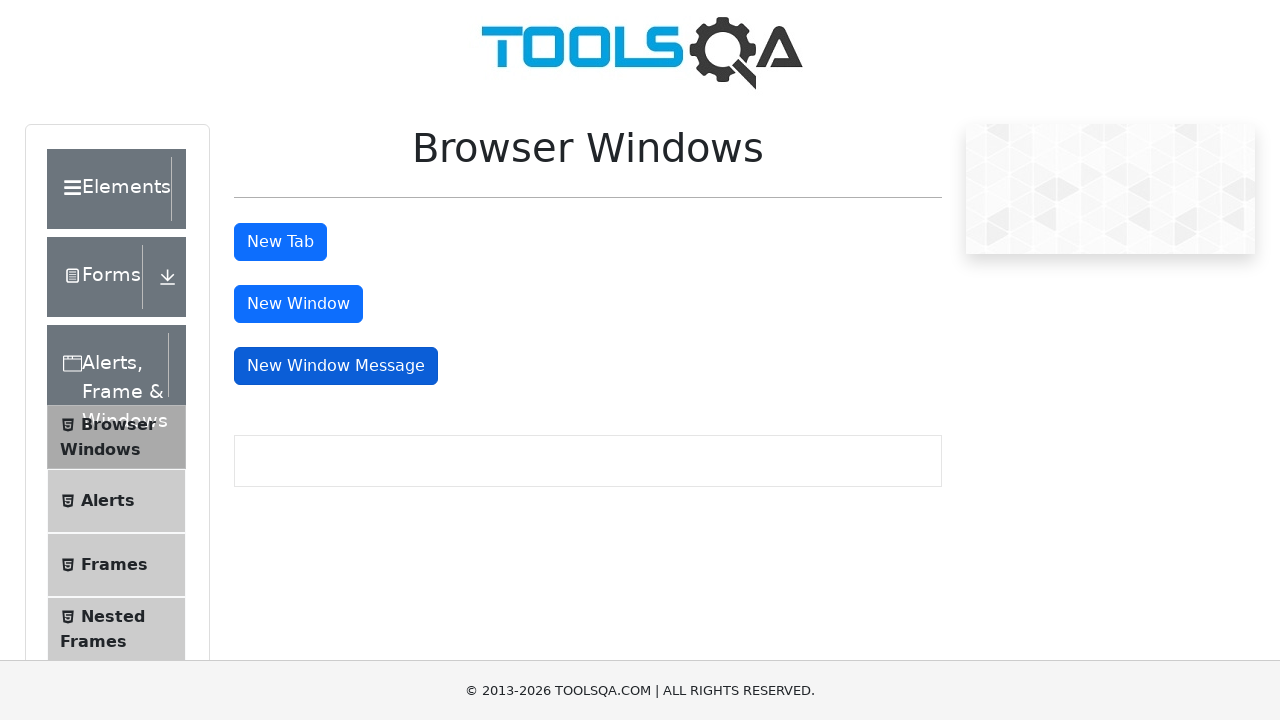

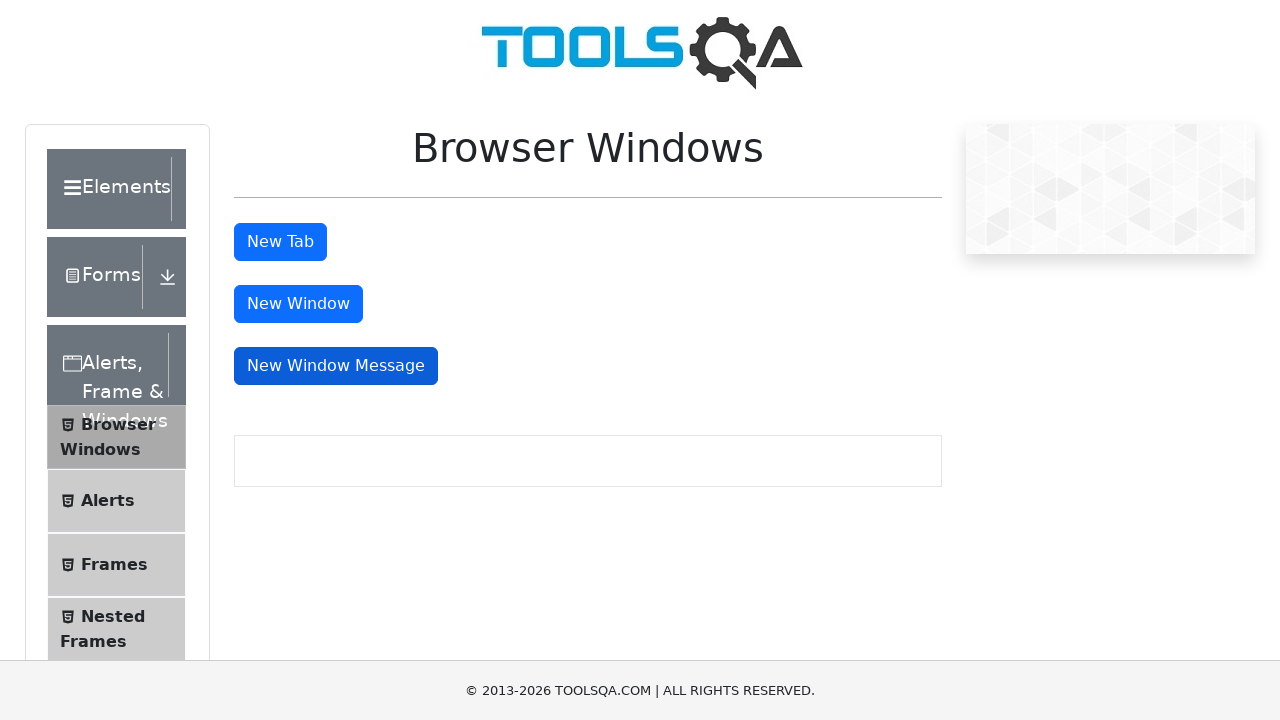